Tests clicking a dynamic link using ID as locator and verifies navigation to the home page by checking for the header image.

Starting URL: https://demoqa.com/links

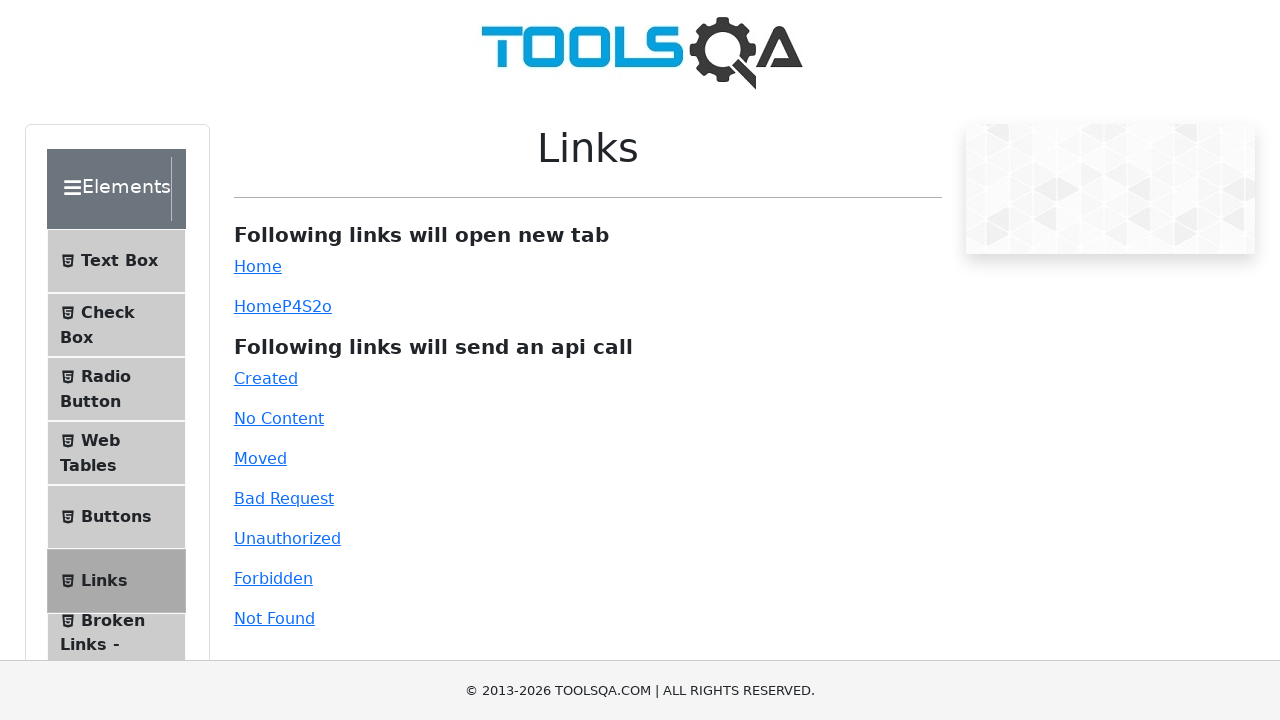

Clicked dynamic link using ID locator at (258, 306) on #dynamicLink
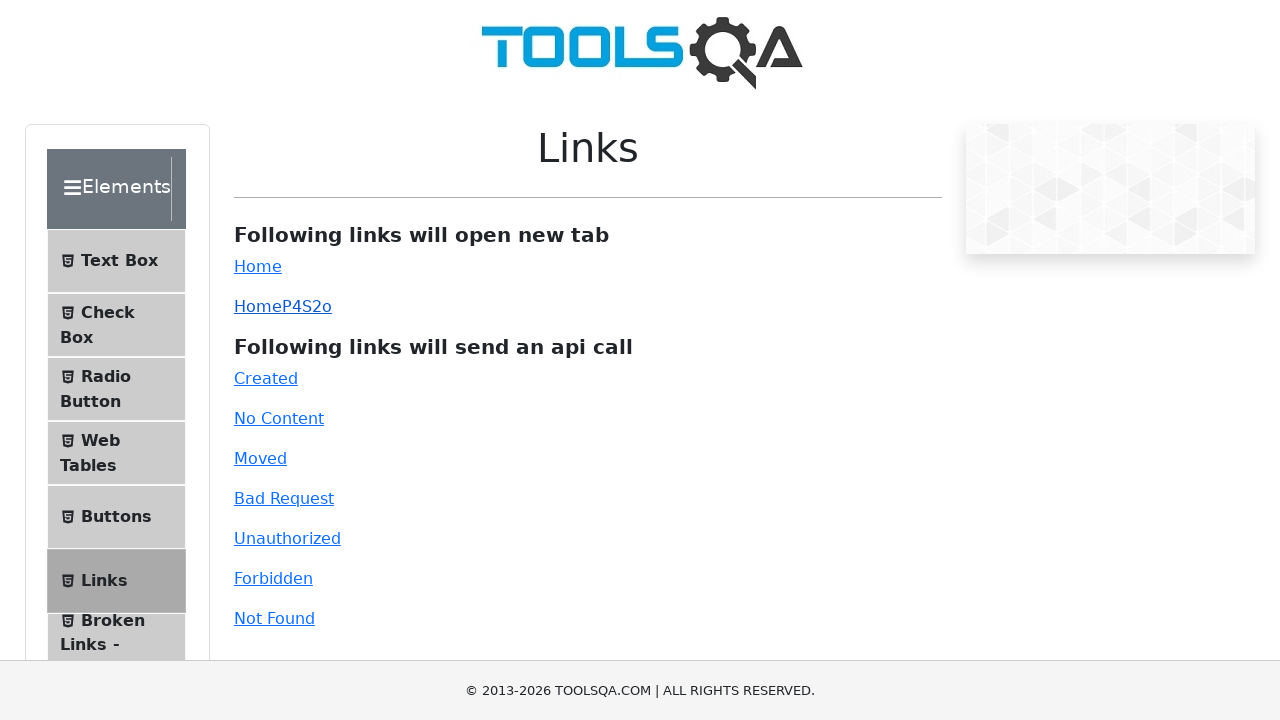

Navigated to home page and verified header image is visible
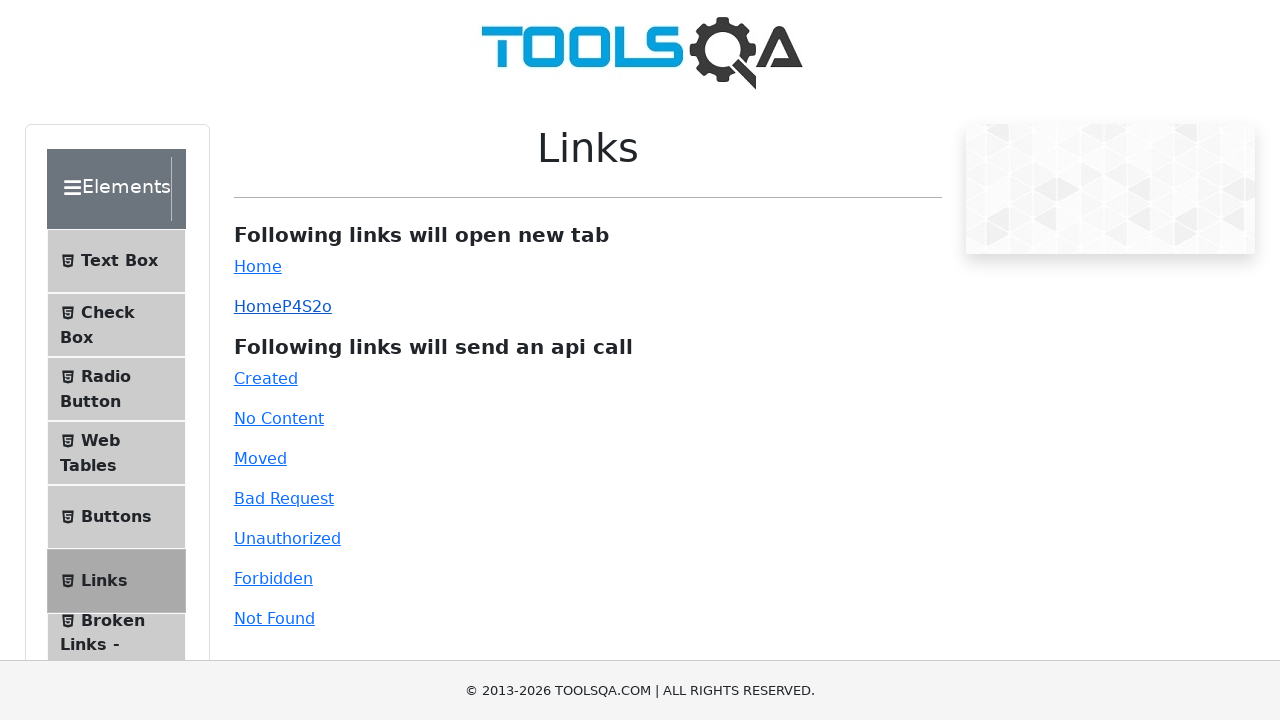

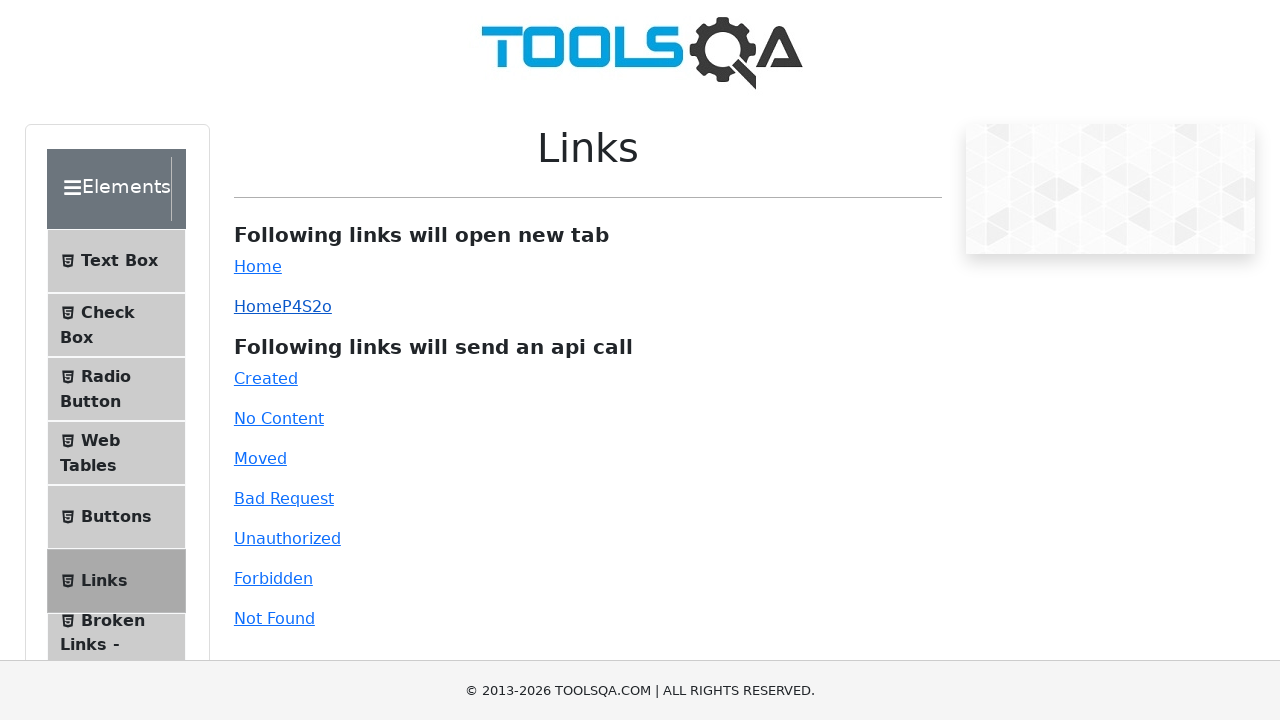